Tests selectable list functionality by selecting multiple items using Ctrl+Click on a selectable list element

Starting URL: http://demo.automationtesting.in/Selectable.html

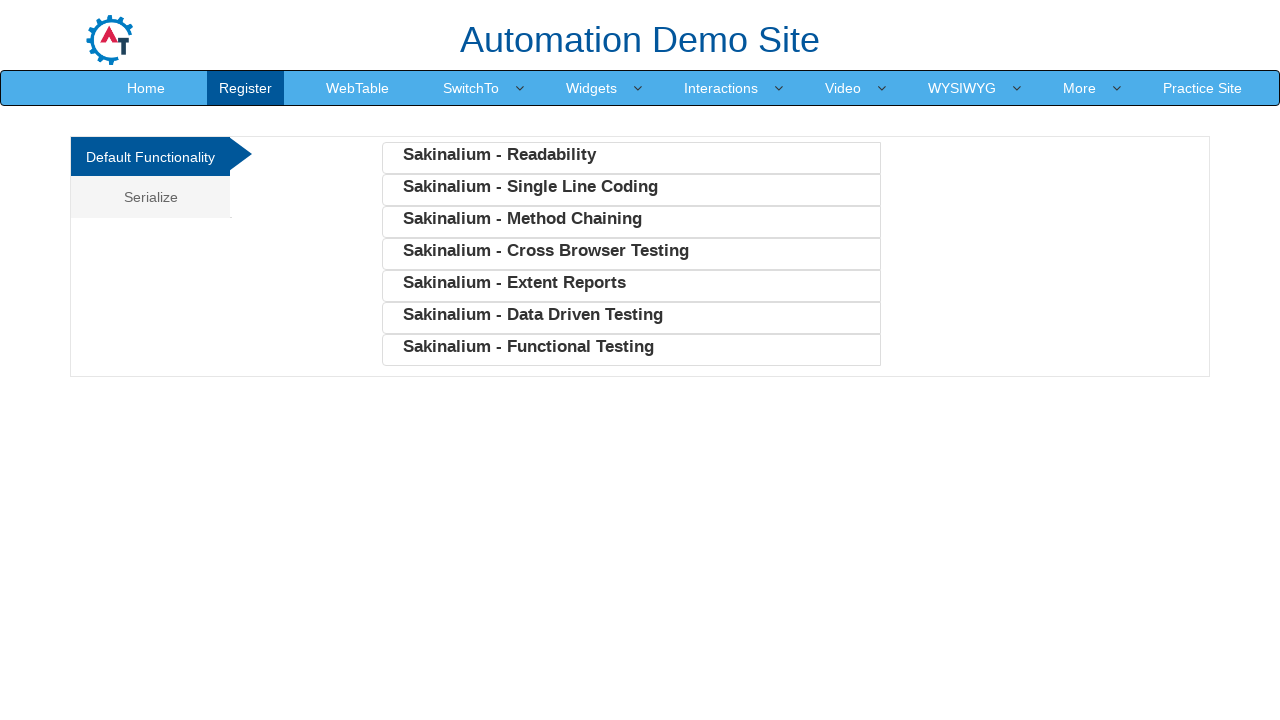

Waited for selectable list items to load
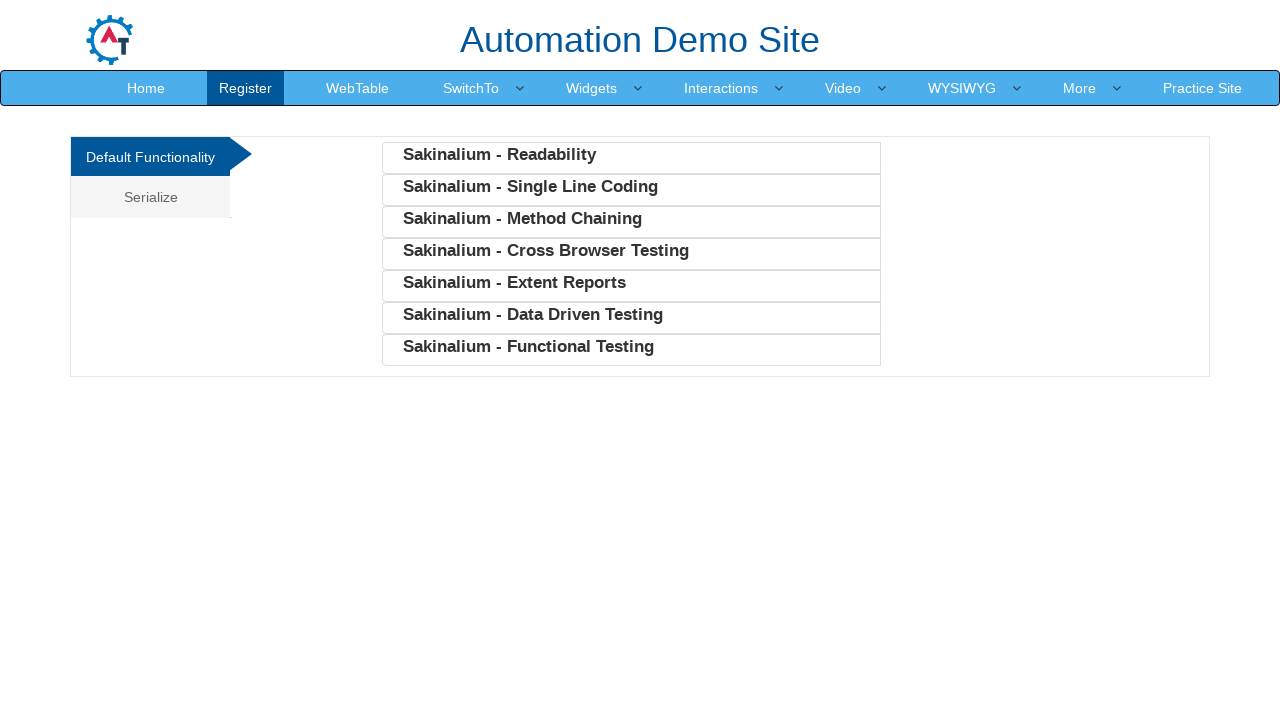

Located all list items in selectable list
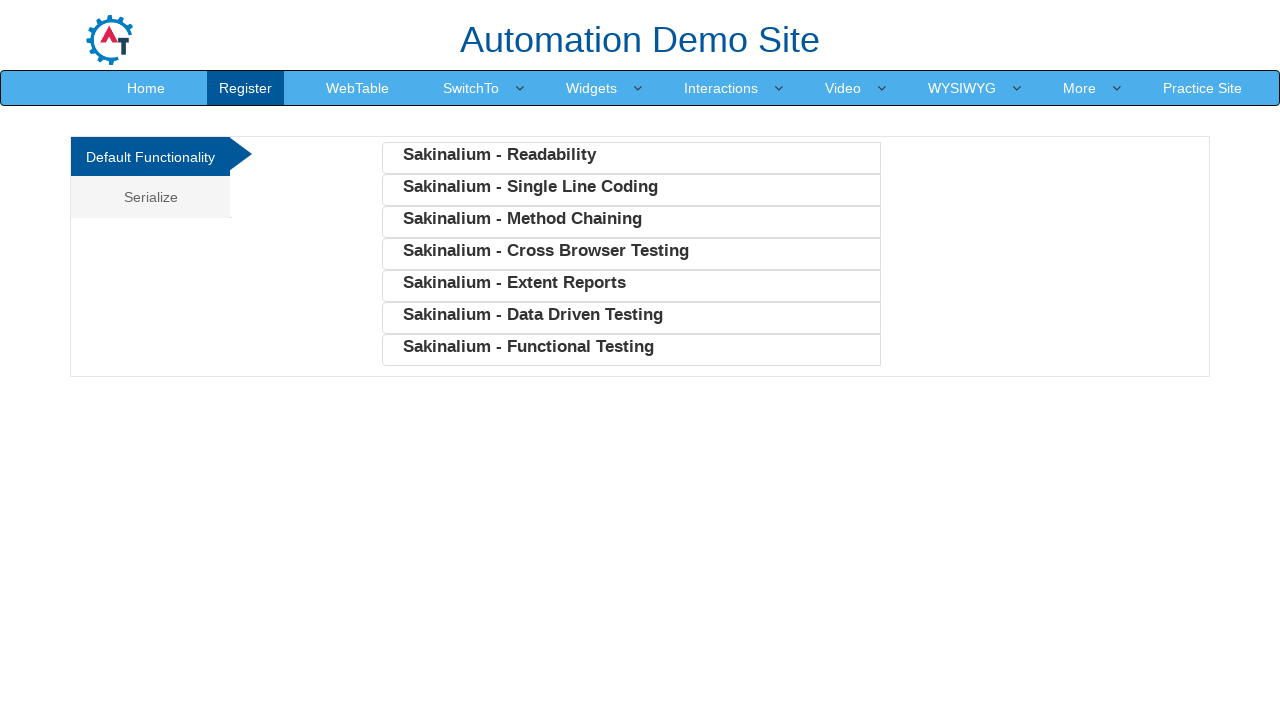

Ctrl+Clicked first list item to start multi-select at (631, 158) on xpath=//body/div[1]/div[1]/div[1]/div[1]/div[2]/div[1]/ul[1]/li >> nth=0
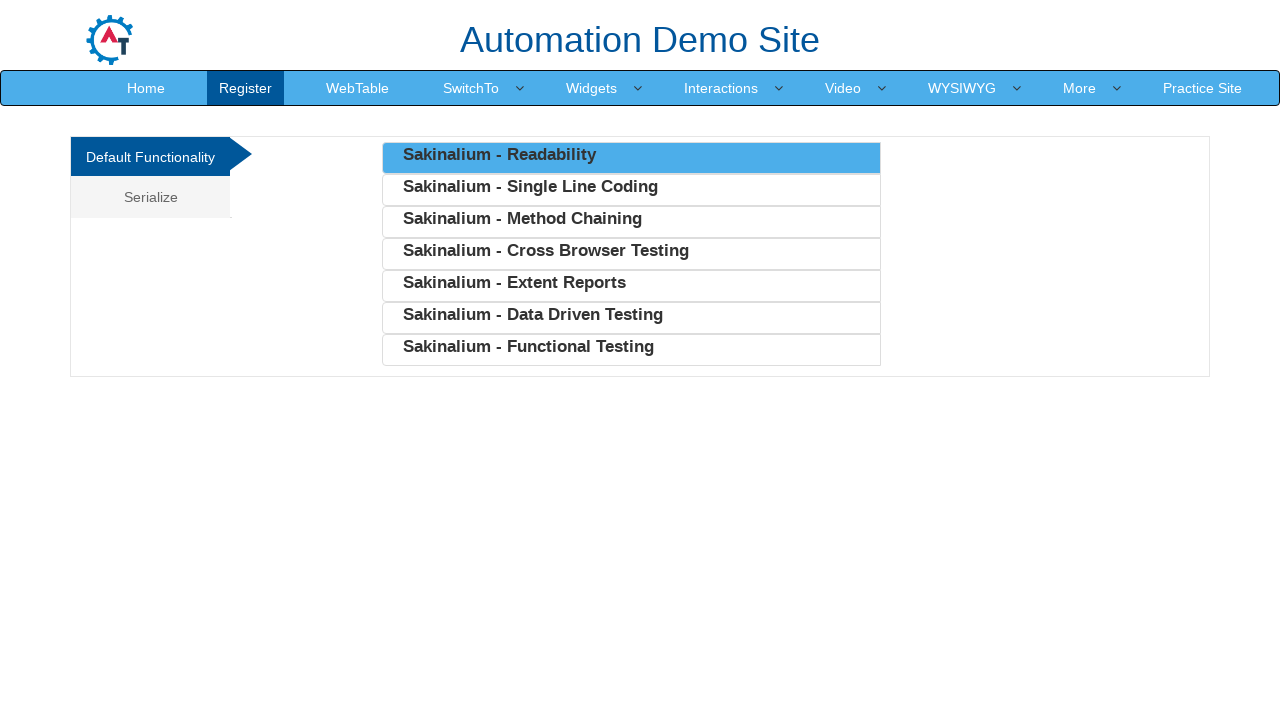

Ctrl+Clicked second list item to add to selection at (631, 190) on xpath=//body/div[1]/div[1]/div[1]/div[1]/div[2]/div[1]/ul[1]/li >> nth=1
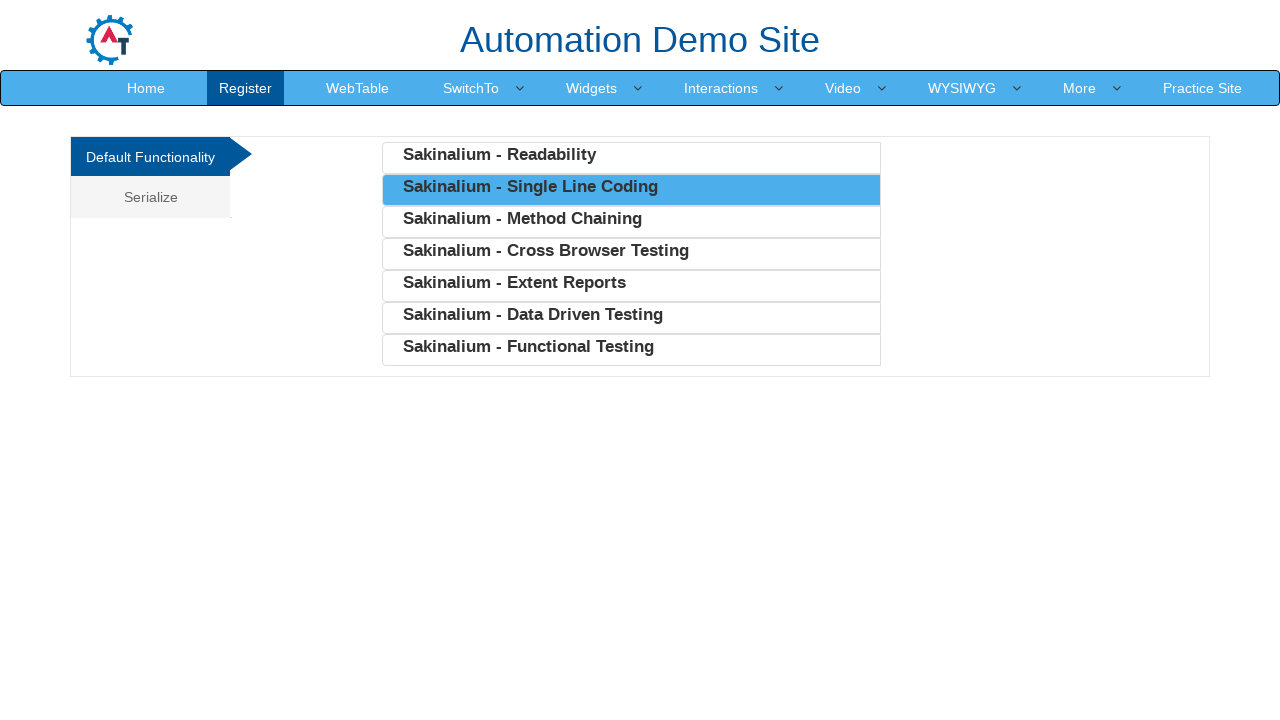

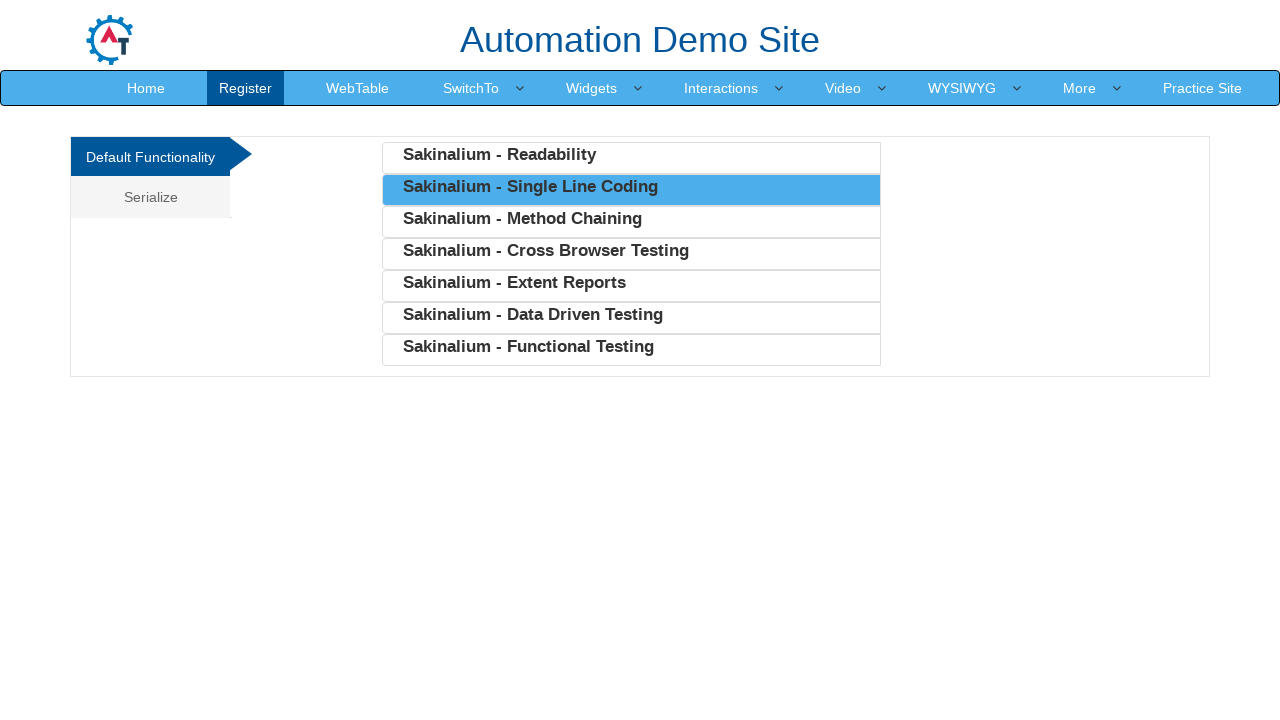